Navigates to a dropdown practice page and locates a radio button element by its ID to verify it exists on the page.

Starting URL: https://rahulshettyacademy.com/dropdownsPractise/#

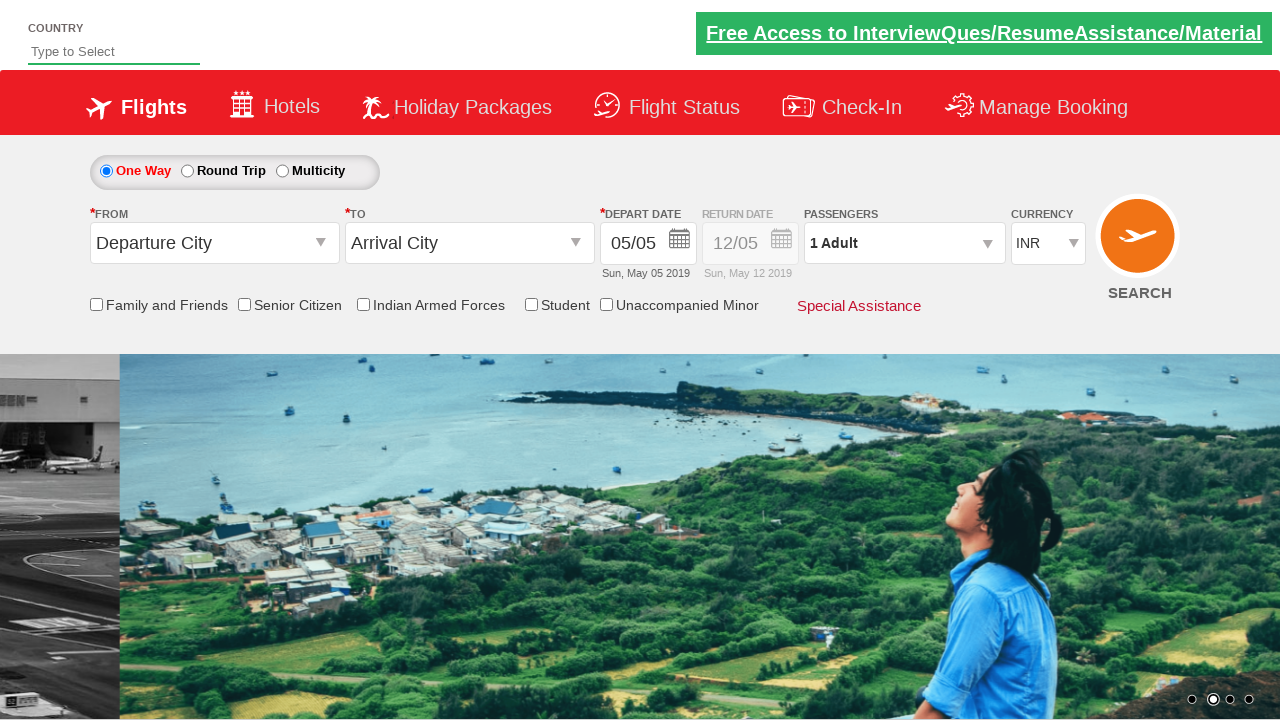

Navigated to dropdown practice page
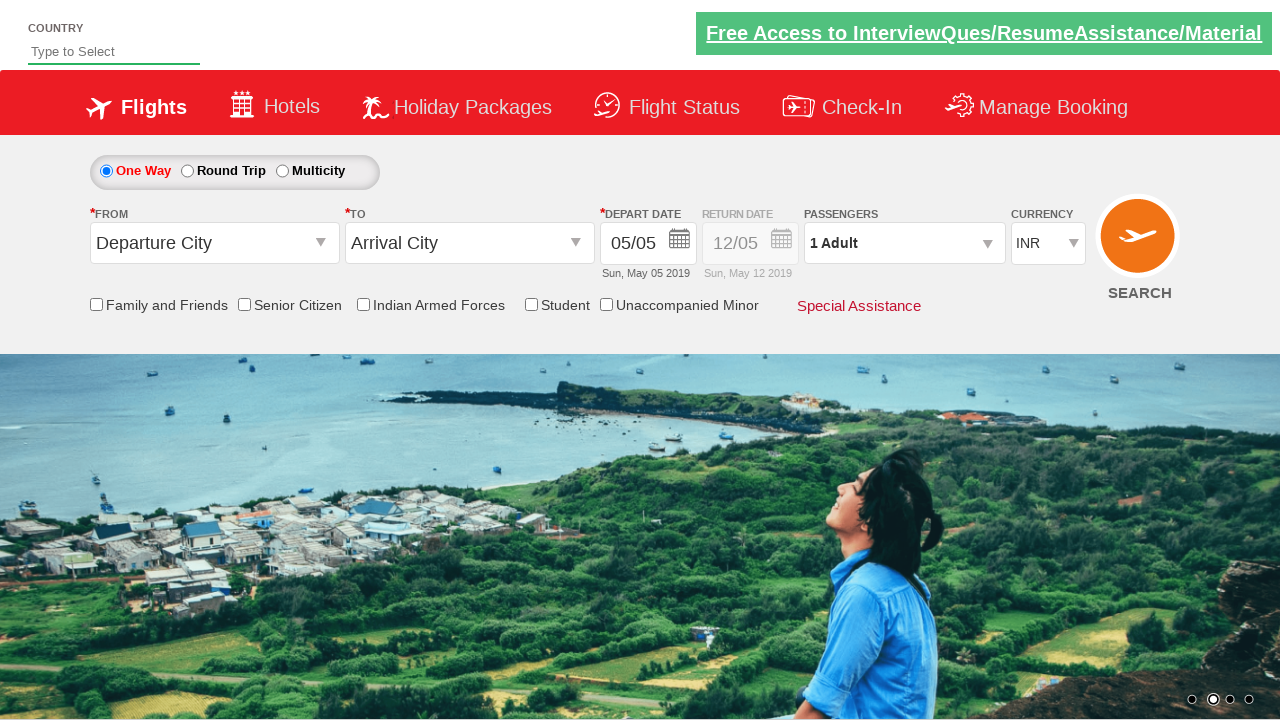

Located radio button element by ID
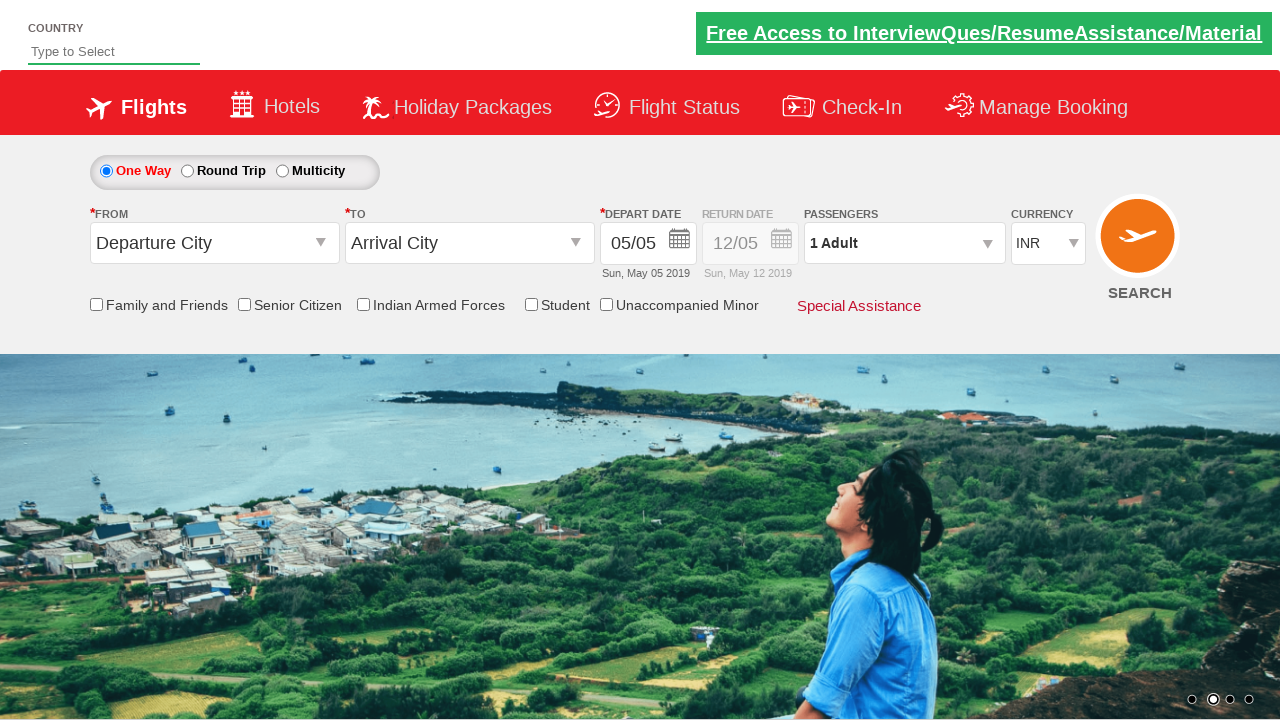

Radio button element is visible on the page
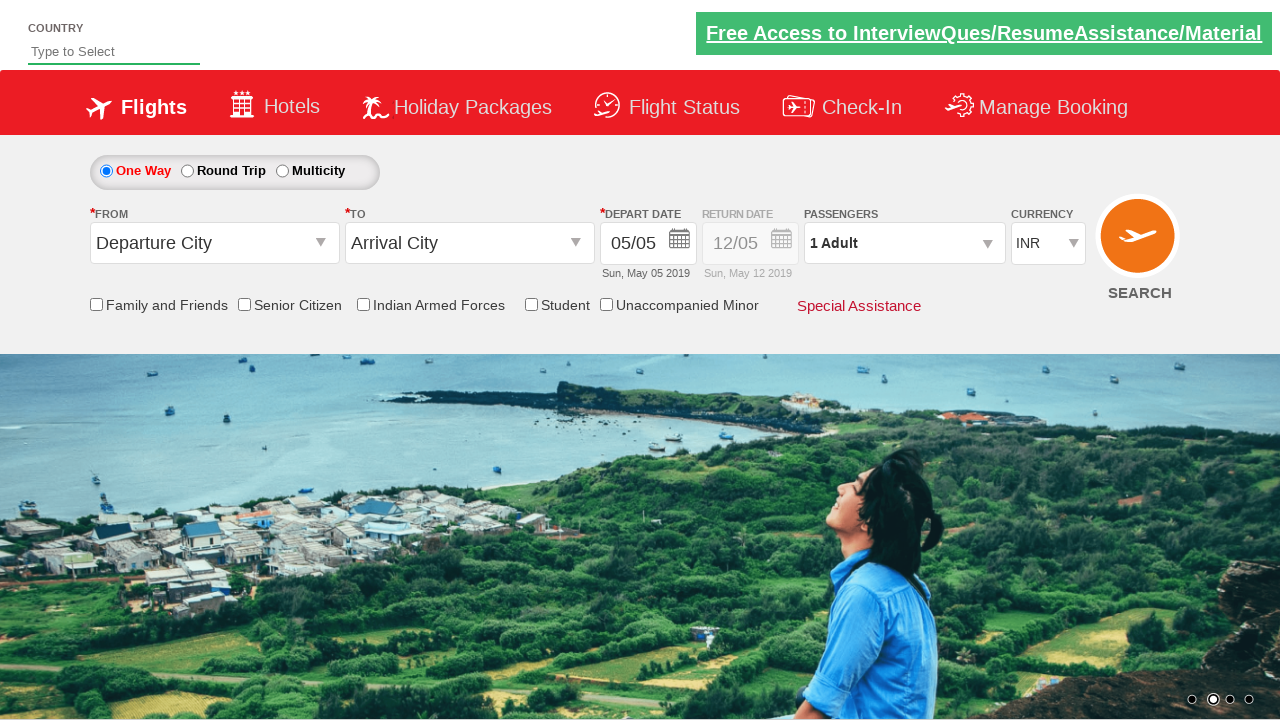

Retrieved tag name of element: INPUT
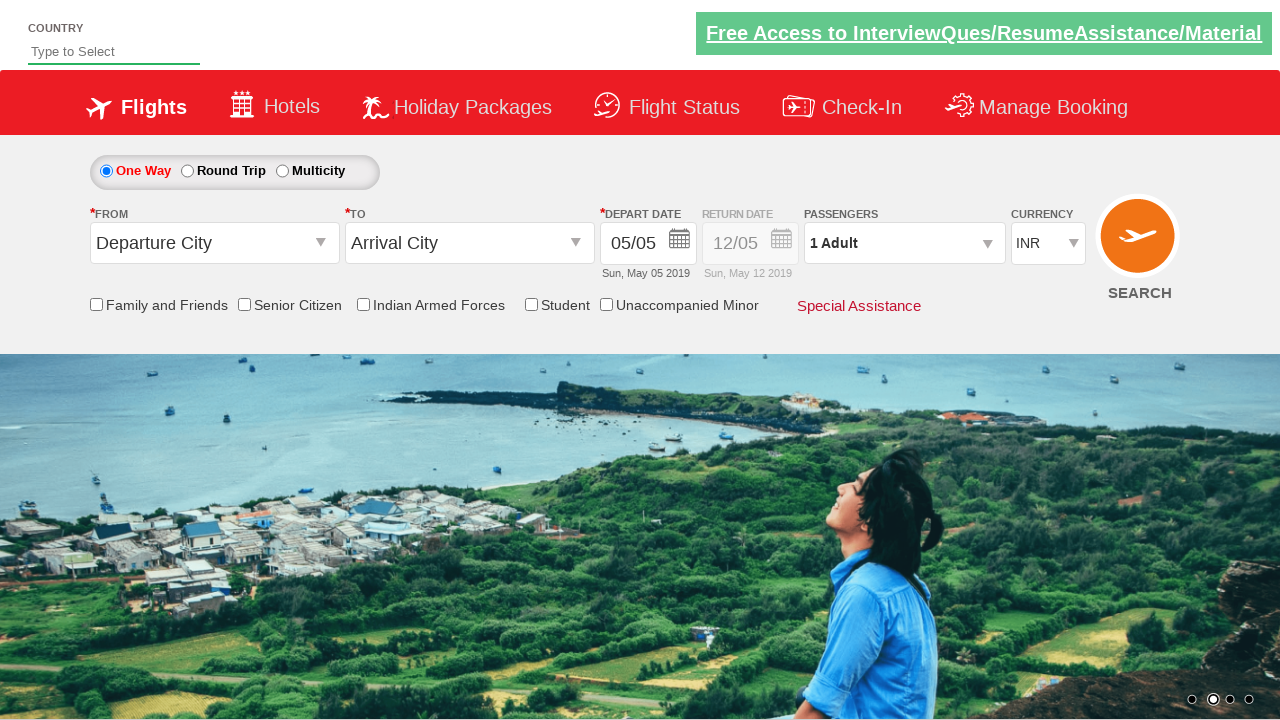

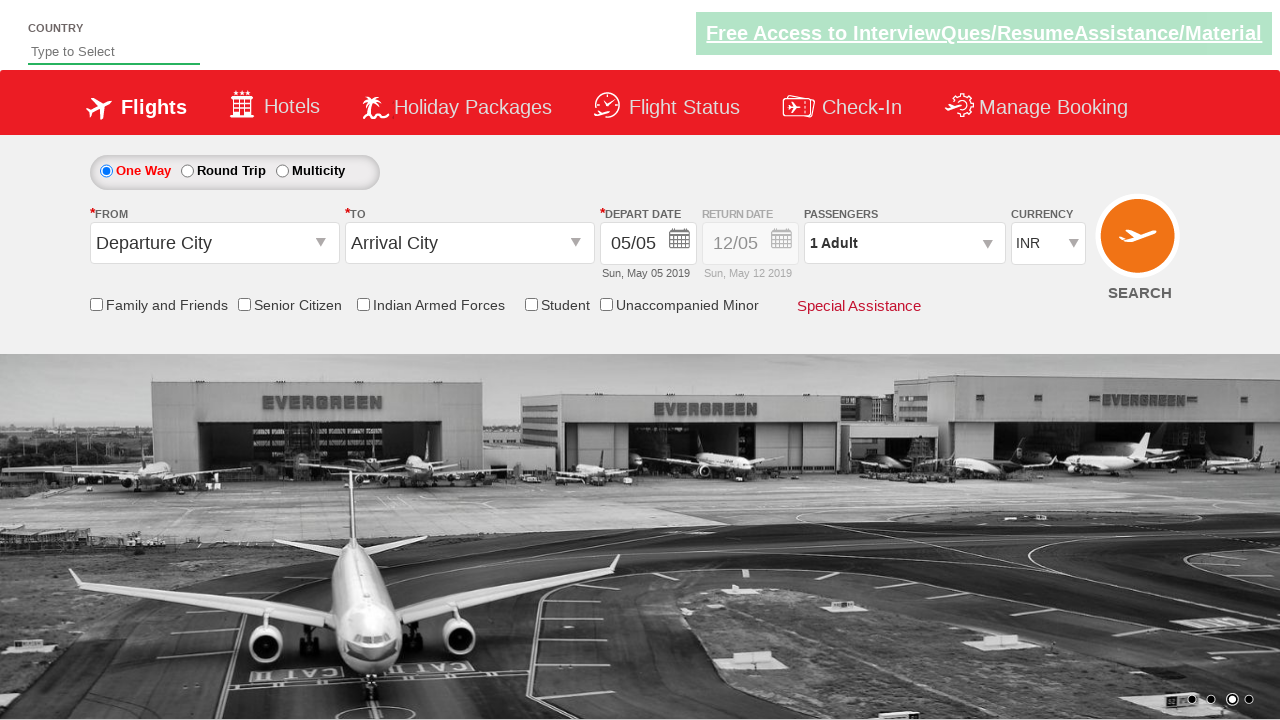